Tests a registration form by filling in all required fields (name, last name, email, phone, country) and verifying successful registration message appears

Starting URL: https://suninjuly.github.io/registration1.html

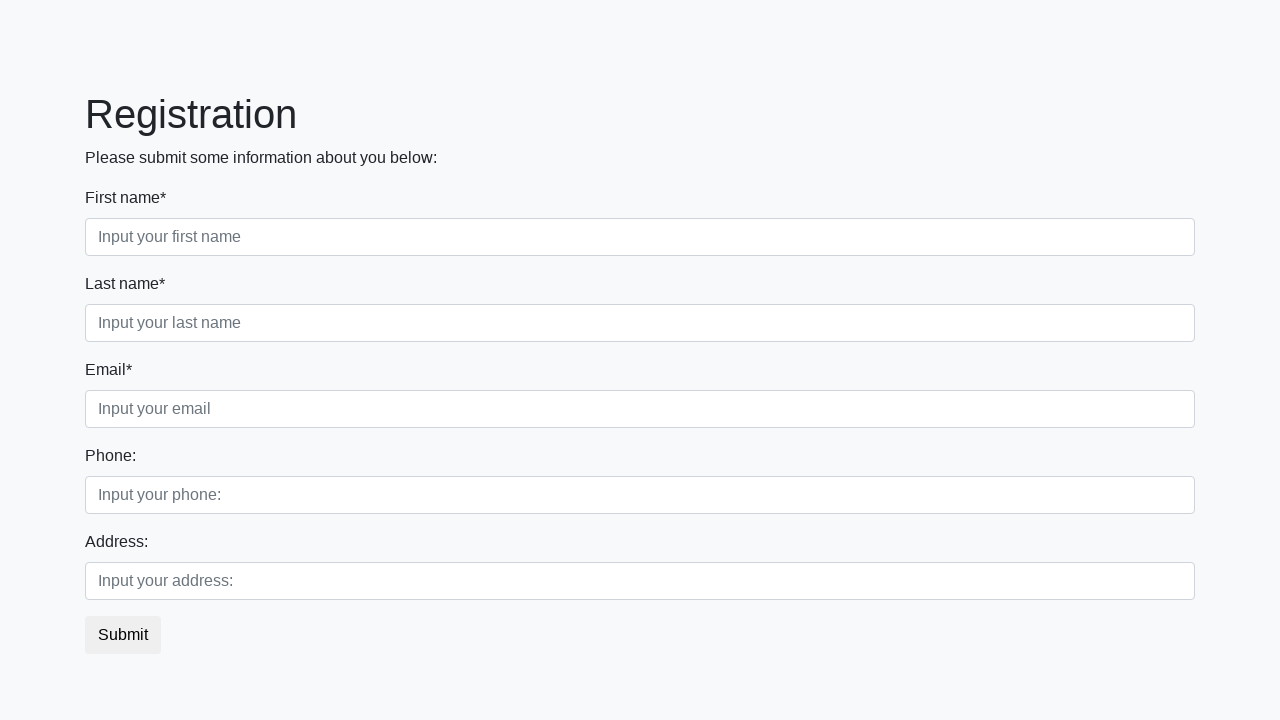

Navigated to registration form page
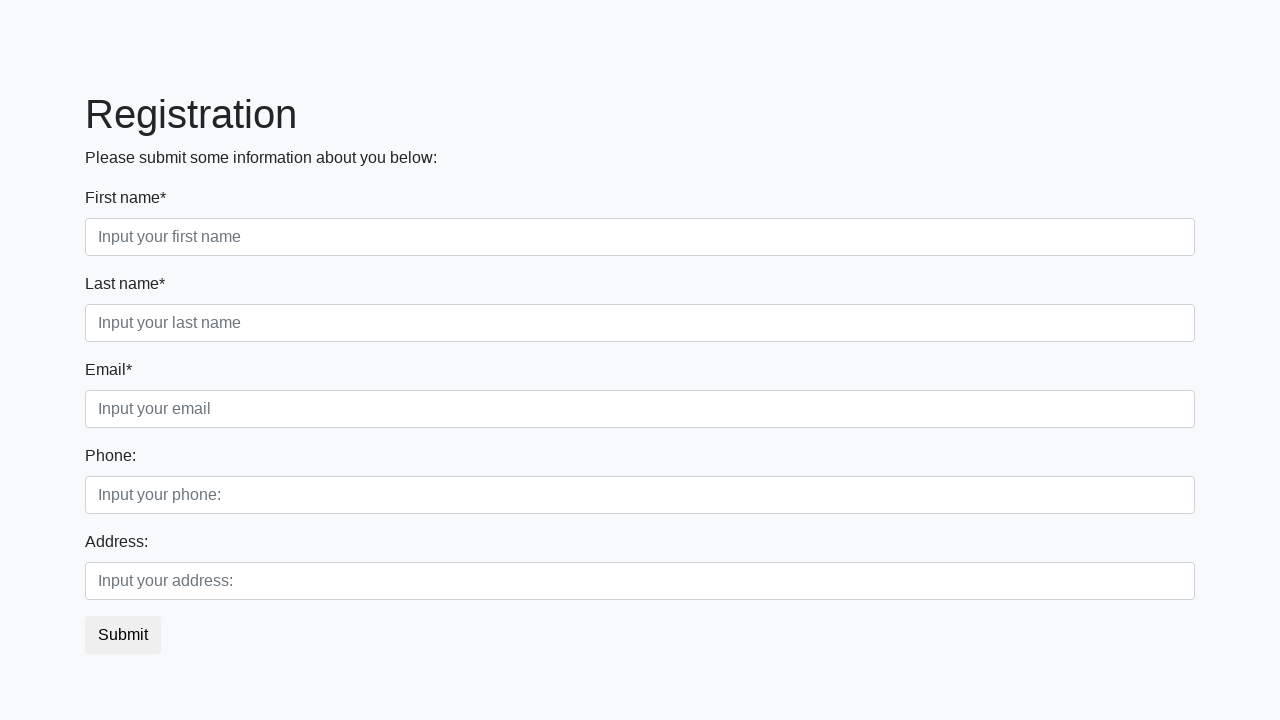

Filled first name field with 'Jasur' on .first_block input.first
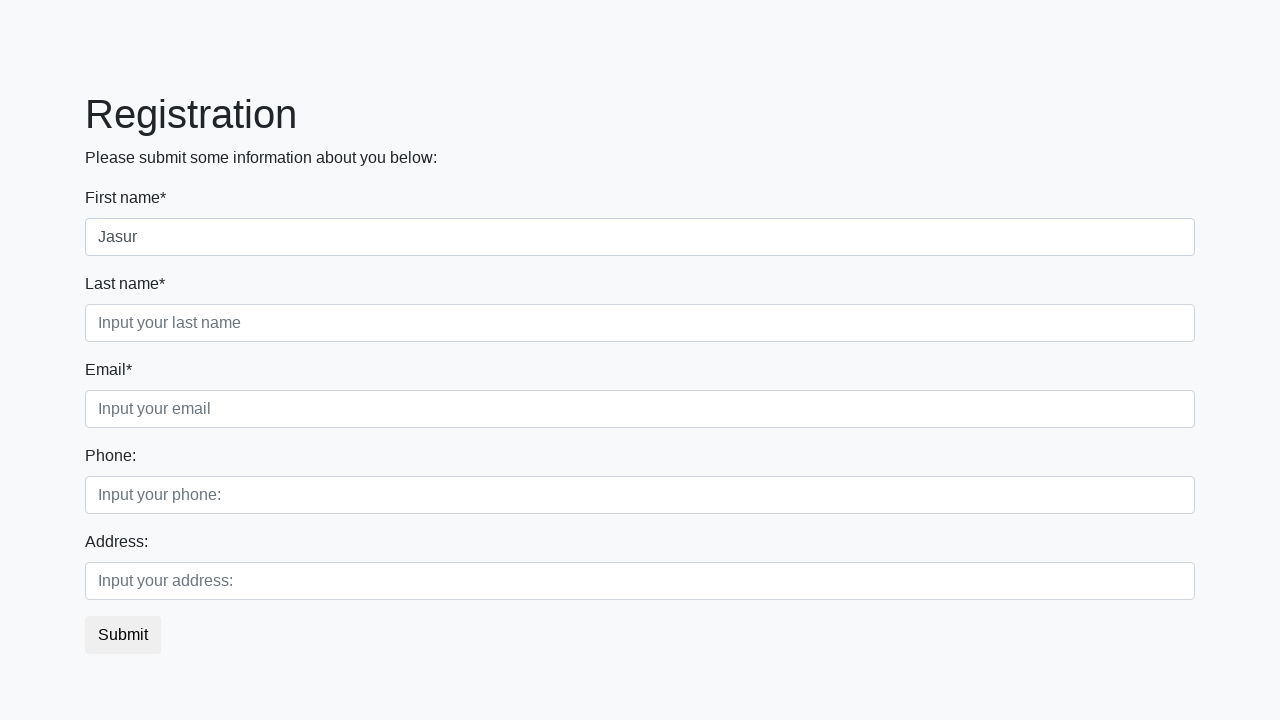

Filled last name field with 'Khabibullaev' on .first_block input.second
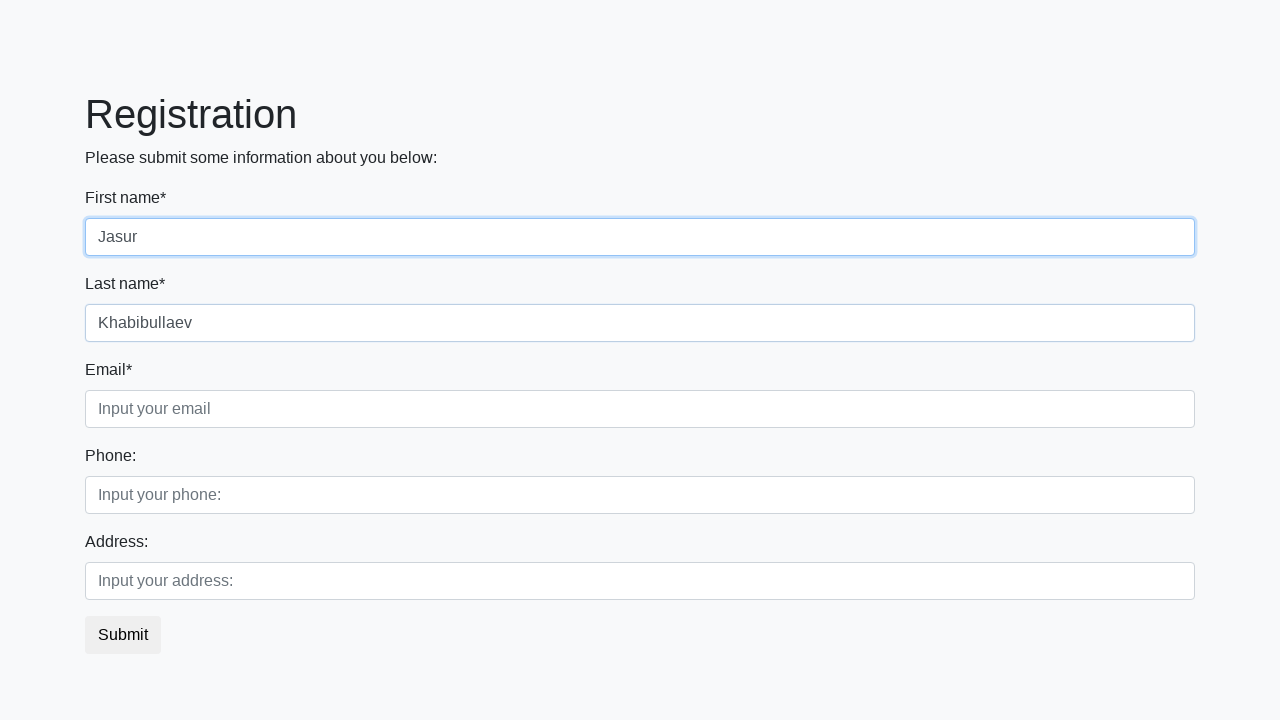

Filled email field with 'test@gmail.com' on [type='text'].third
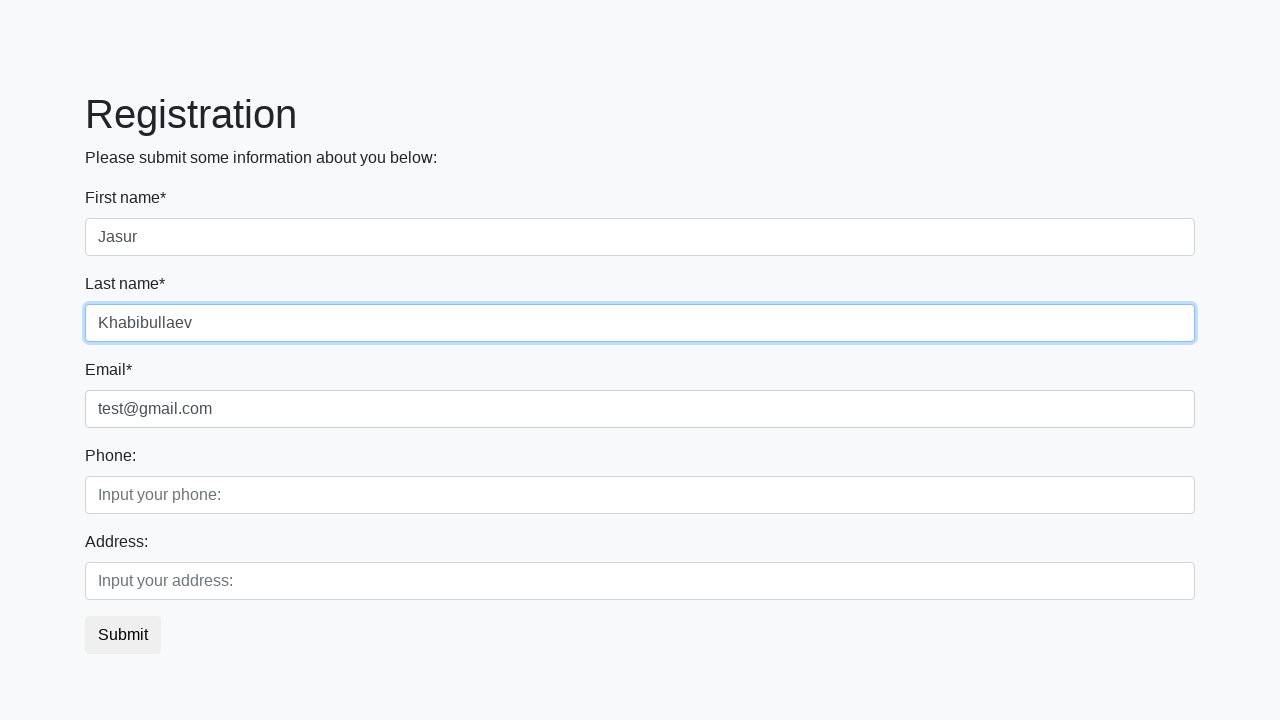

Filled phone number field with '+998991234567' on .second_block input.first
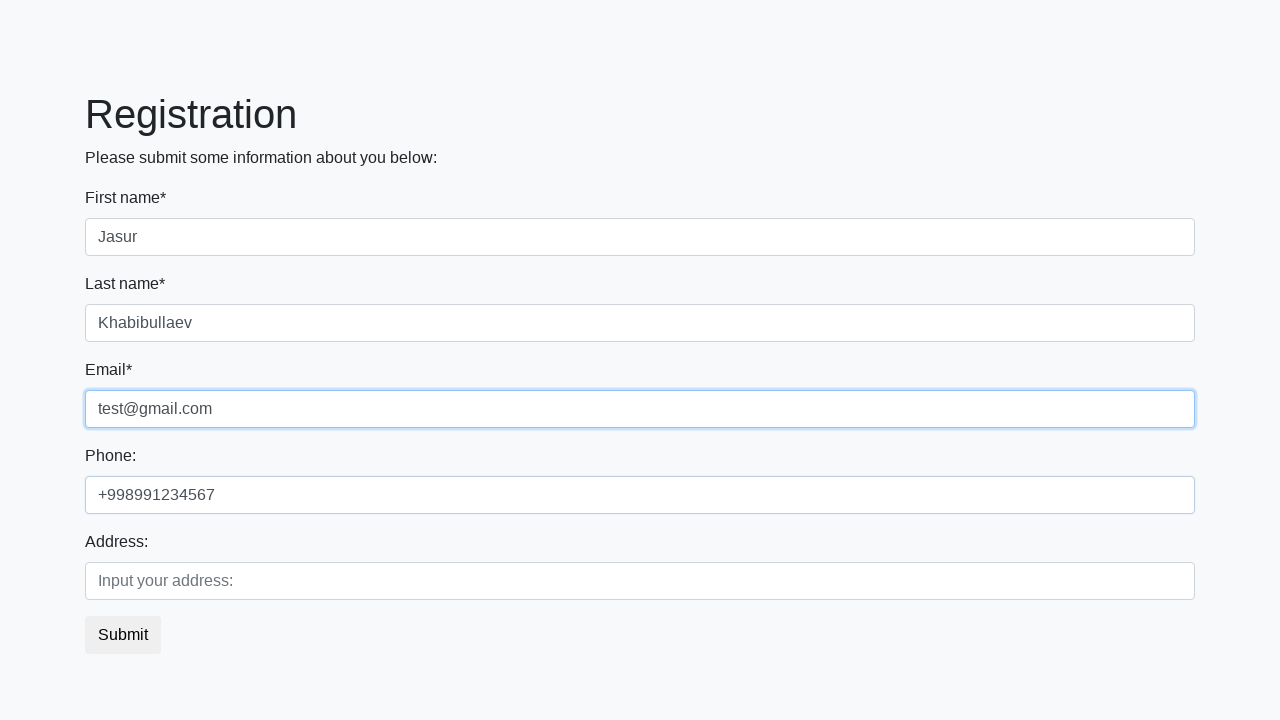

Filled country field with 'Uzbekistan' on .second_block input.second
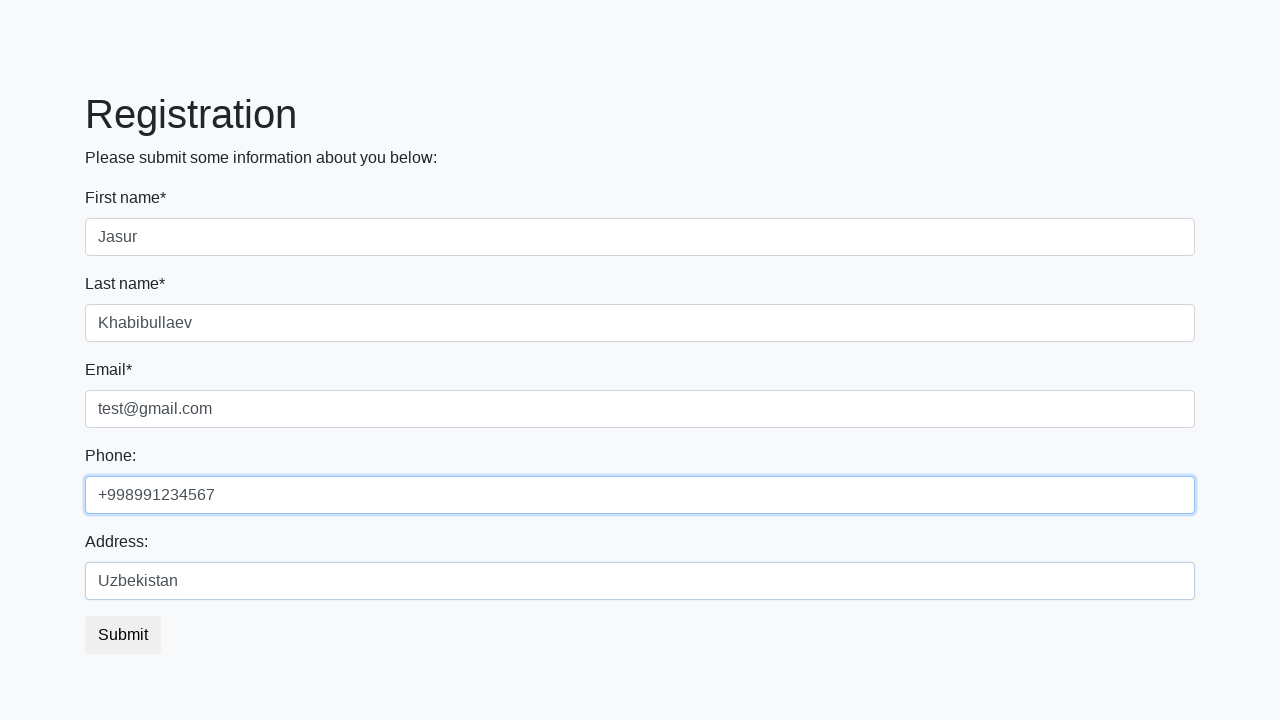

Clicked submit button to register at (123, 635) on [type='submit']
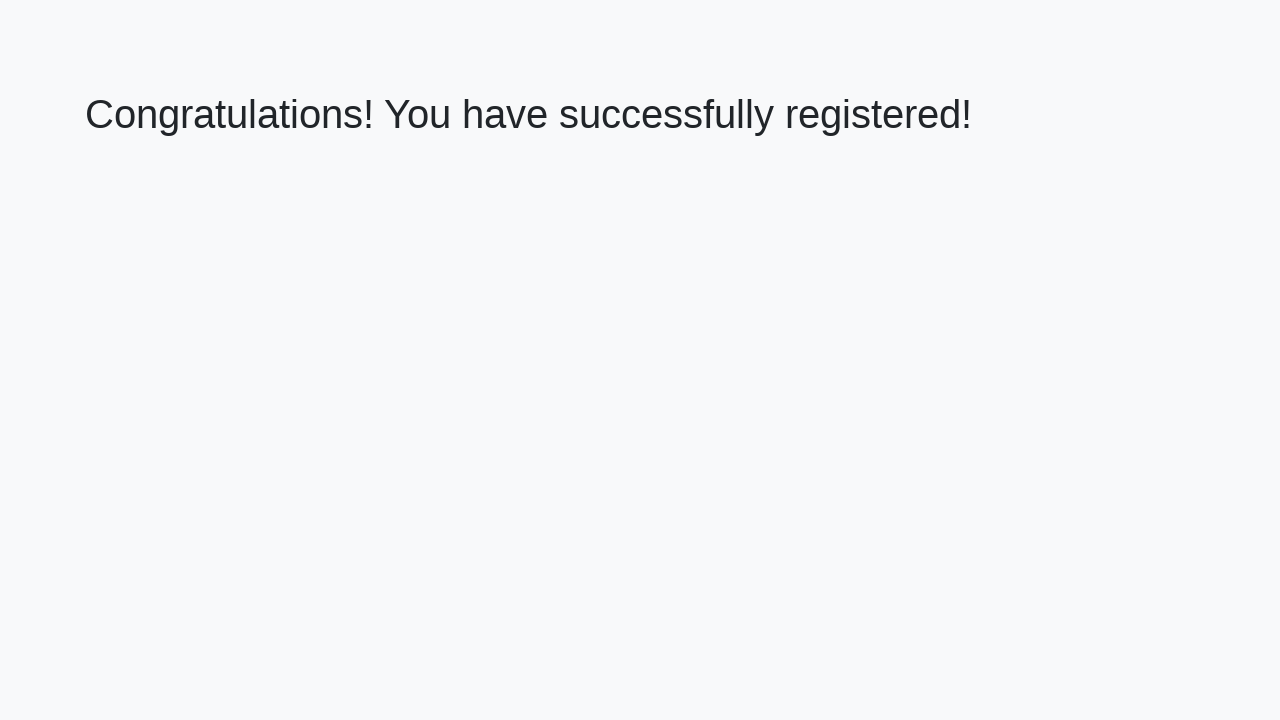

Success message appeared - registration completed
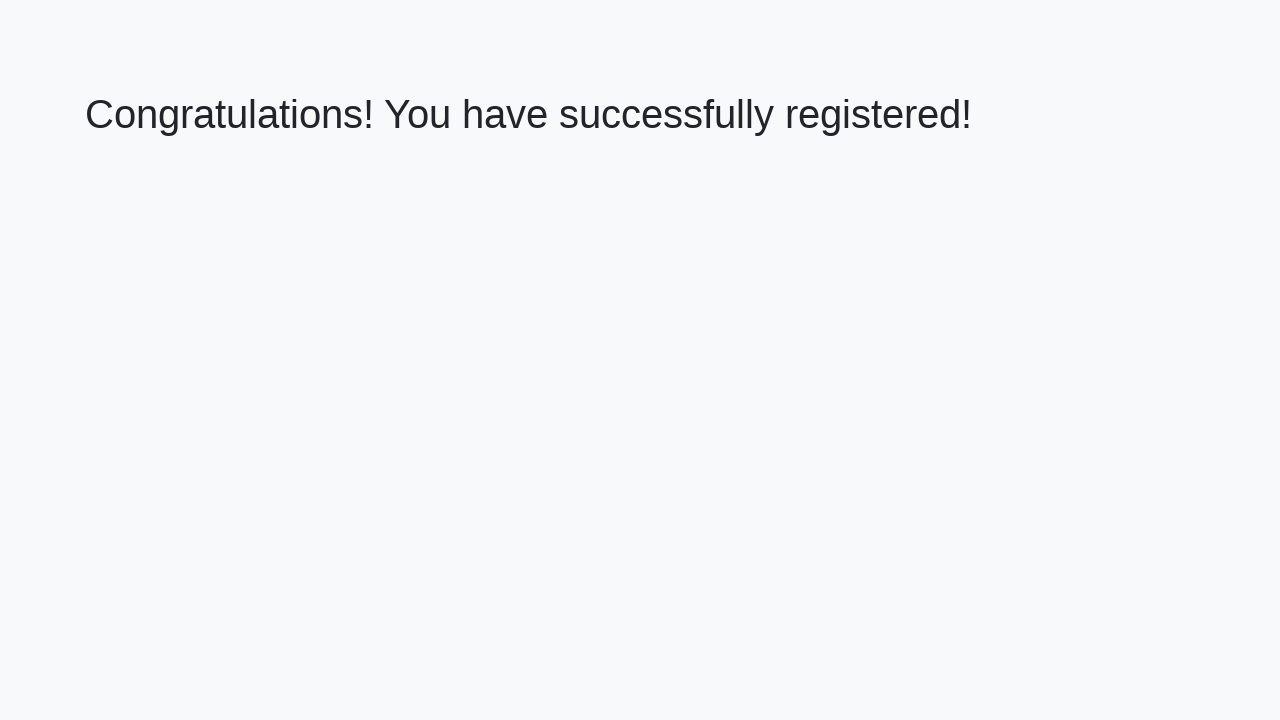

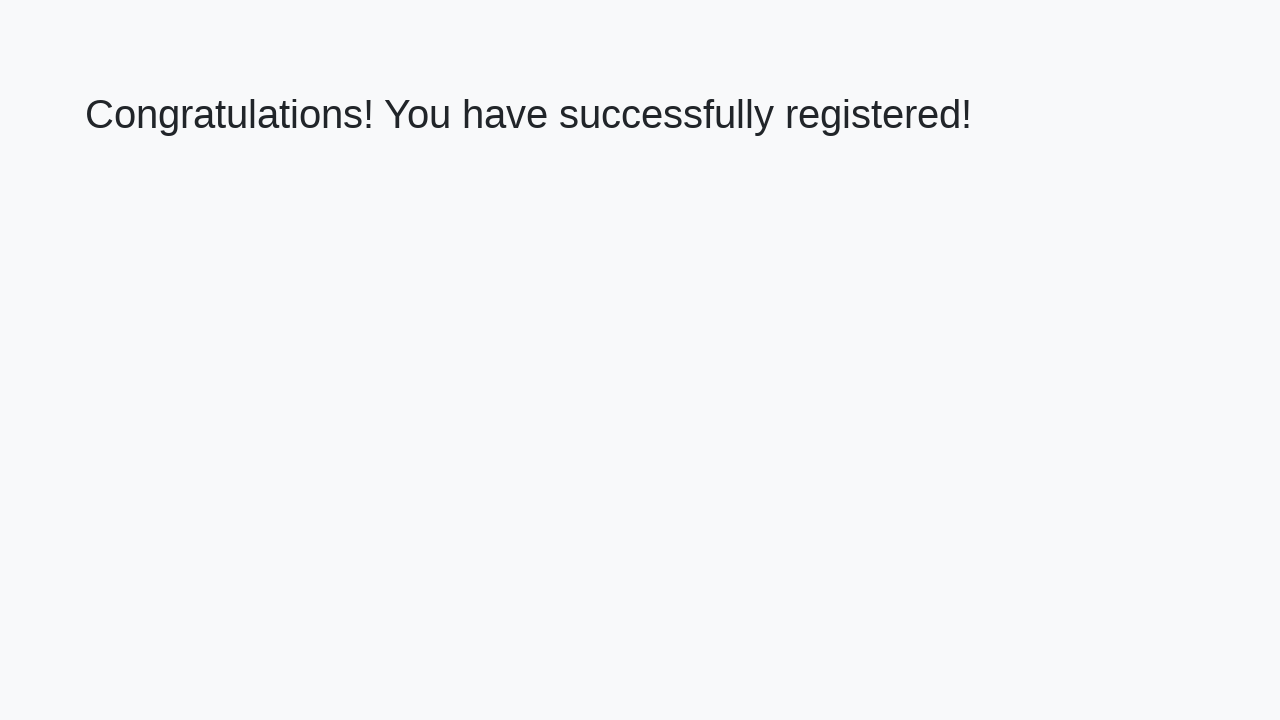